Tests dynamic controls functionality by interacting with a checkbox toggle button on a training page

Starting URL: https://v1.training-support.net/selenium/dynamic-controls

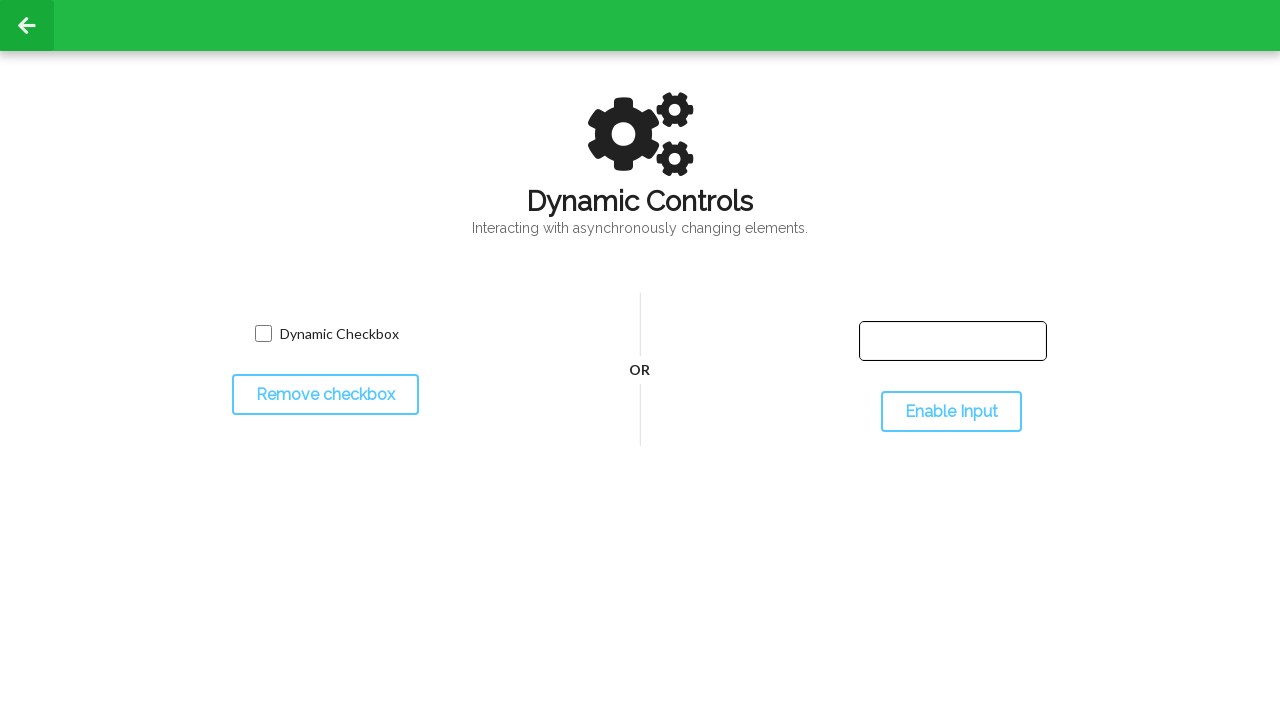

Waited for checkbox element to be visible on dynamic controls page
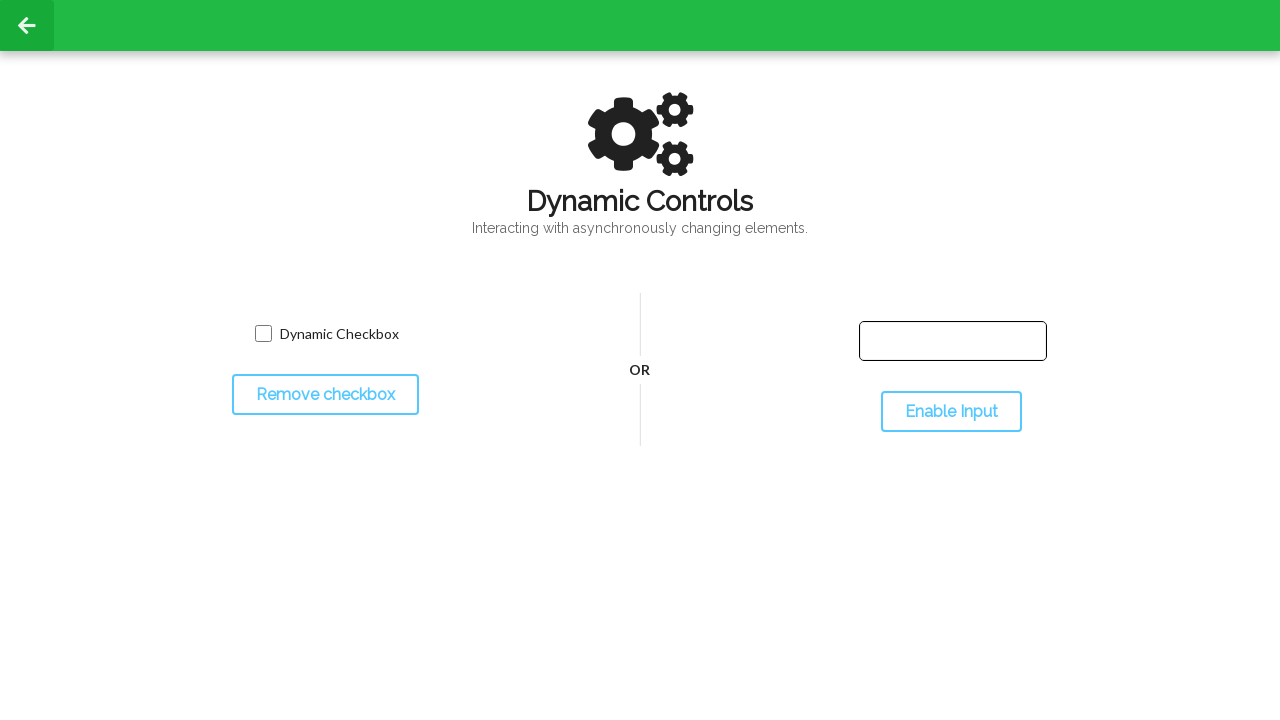

Clicked toggle checkbox button to interact with dynamic control at (325, 395) on #toggleCheckbox
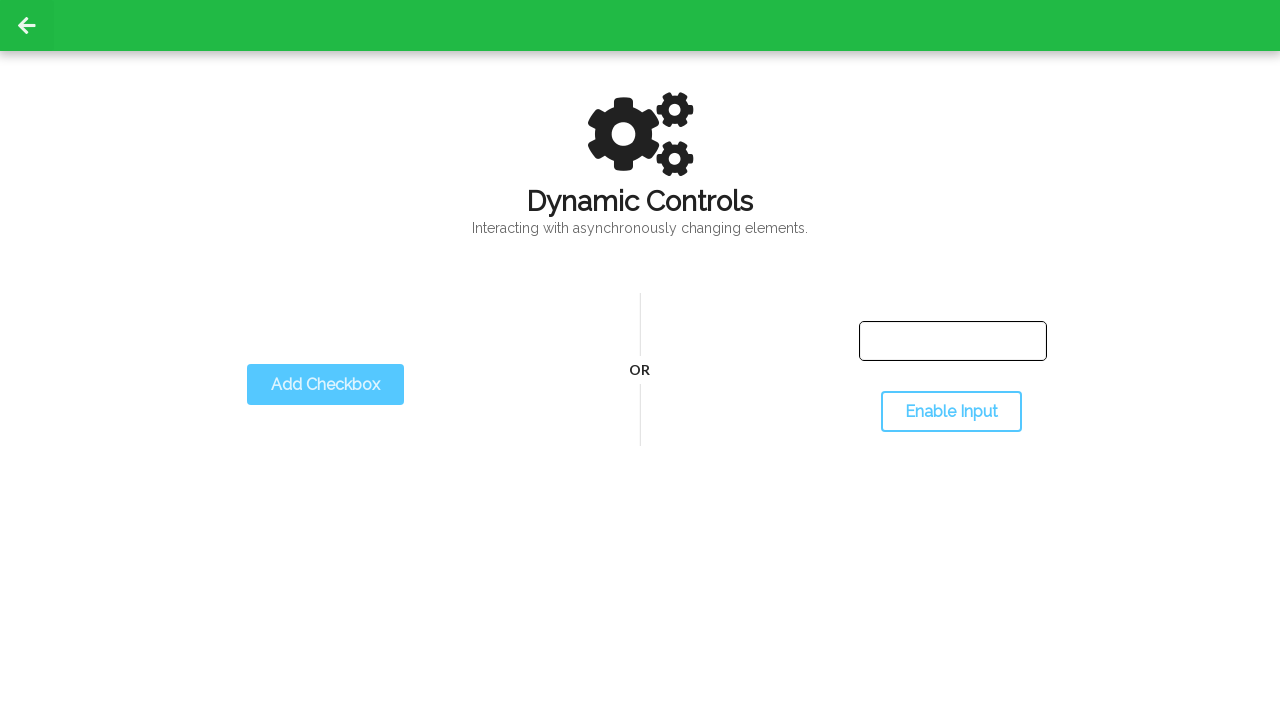

Waited for dynamic change to occur after checkbox toggle
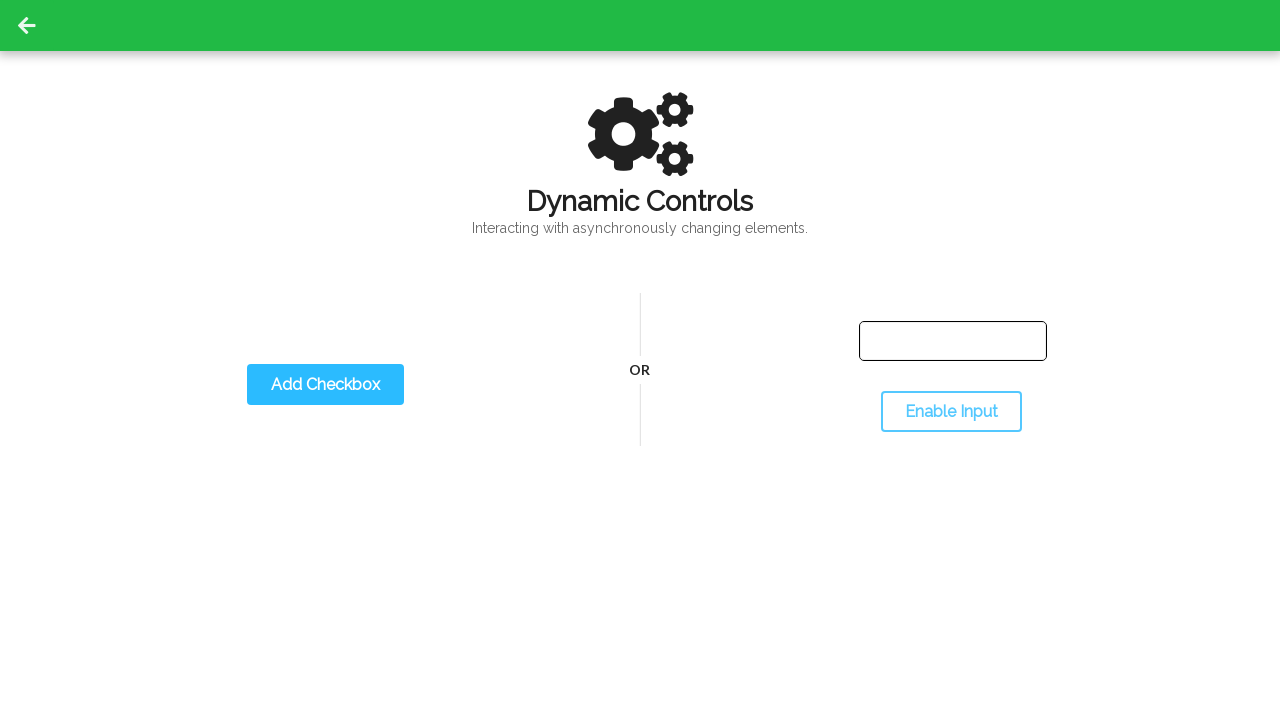

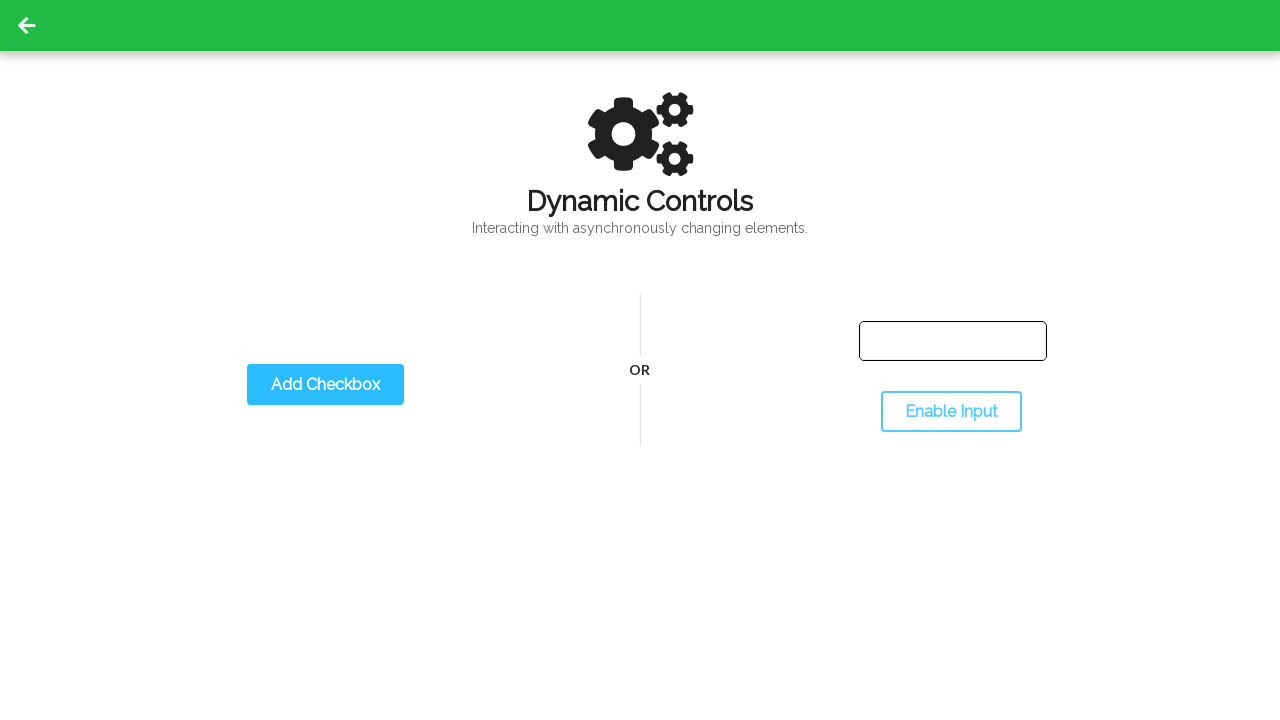